Tests FAQ accordion section by clicking on question 3 and verifying the answer about rental time calculation

Starting URL: https://qa-scooter.praktikum-services.ru/

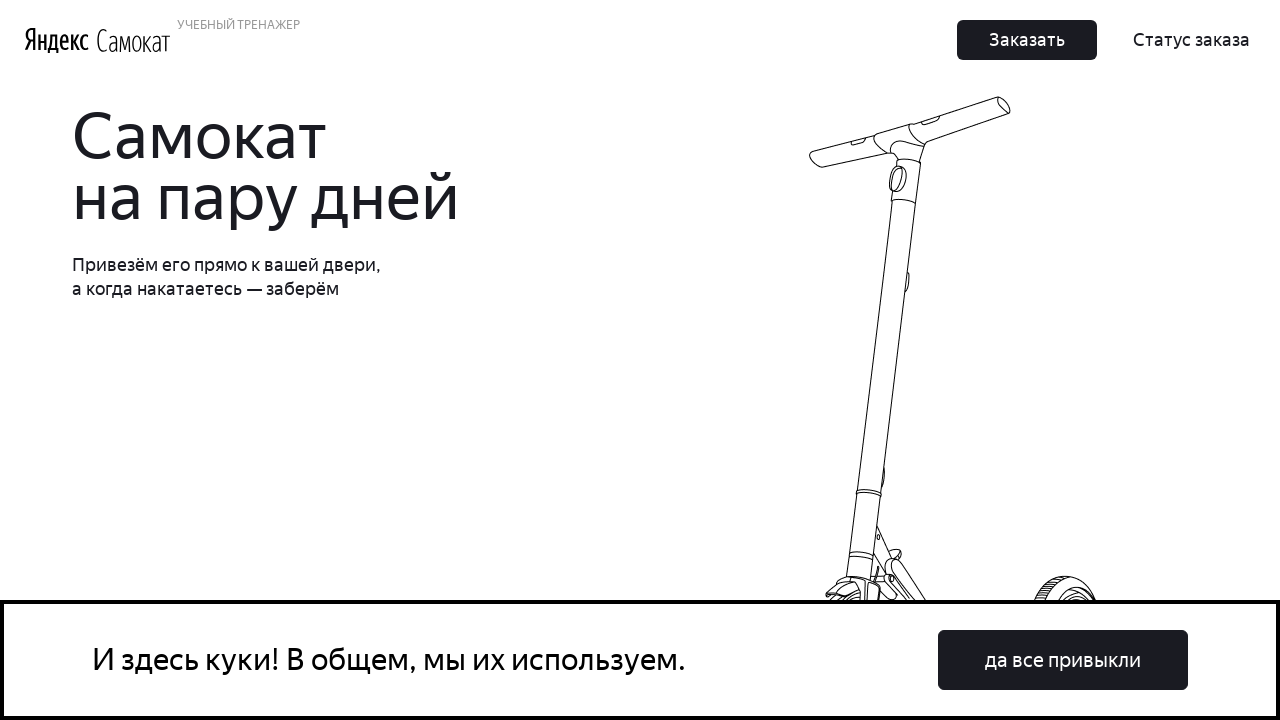

Waited for page to load (domcontentloaded)
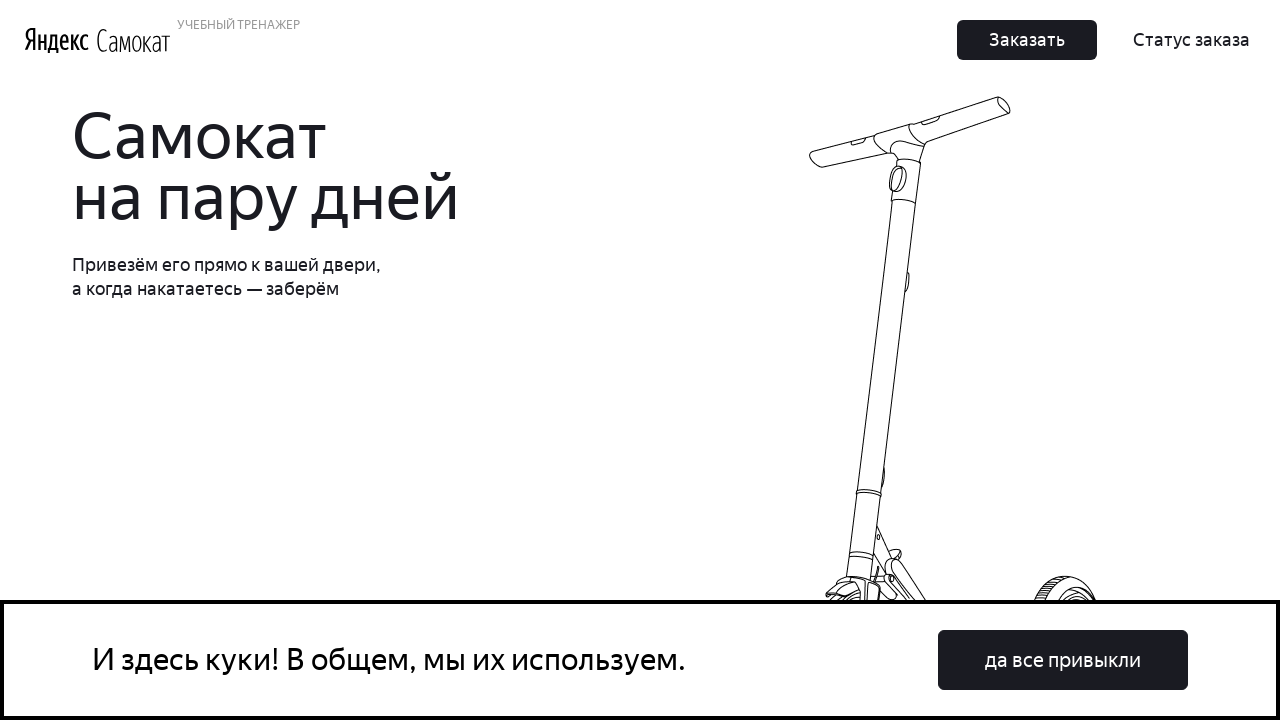

Scrolled to question 3 in FAQ accordion
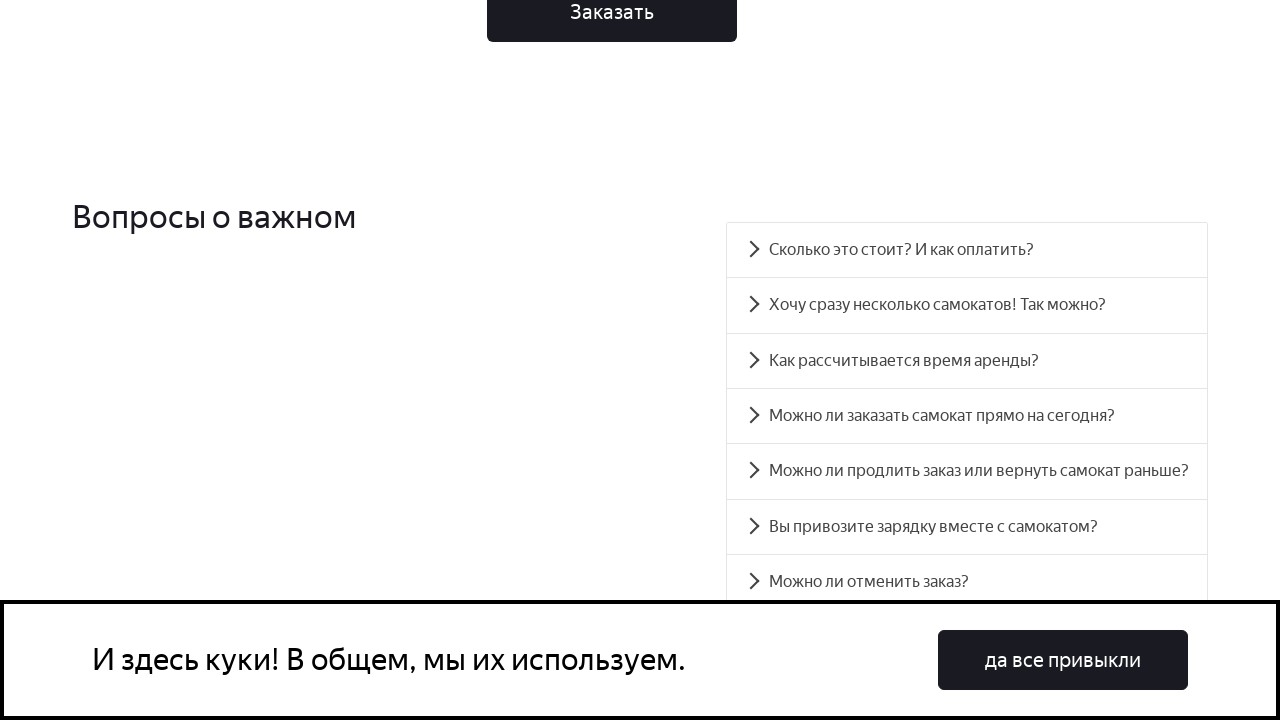

Clicked on question 3 in FAQ accordion at (967, 361) on #accordion__heading-2
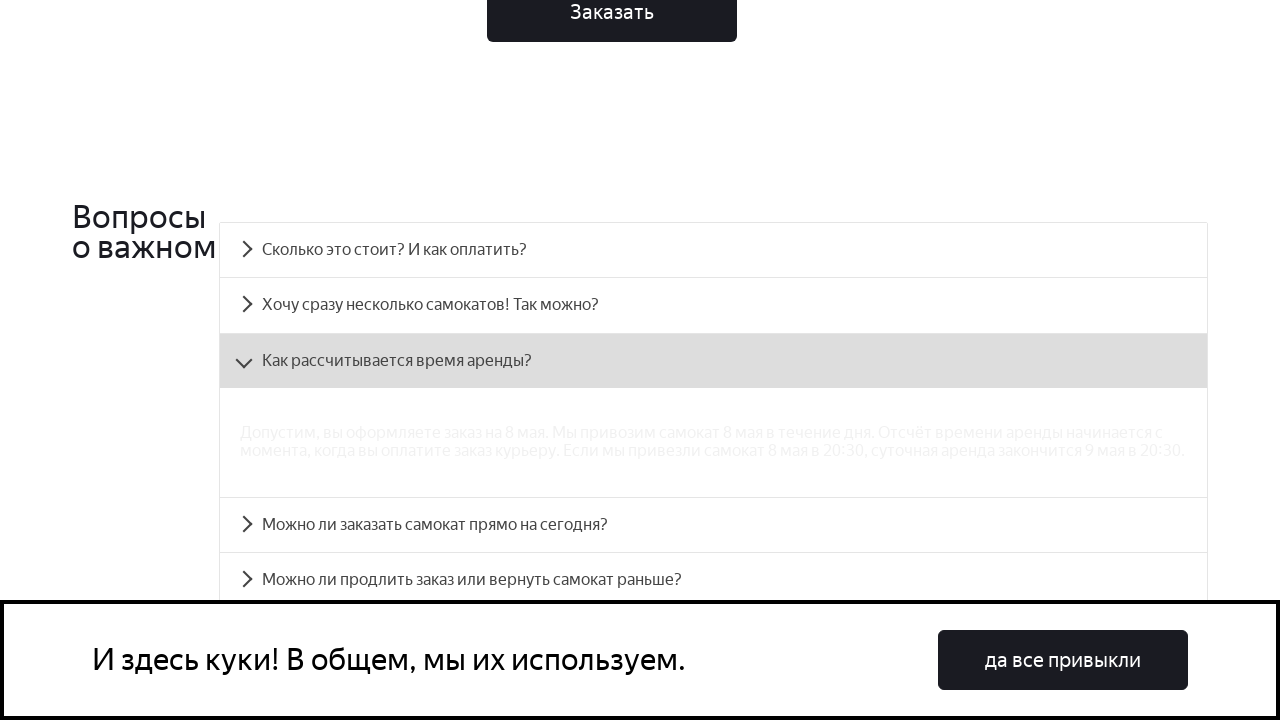

Answer panel became visible after clicking question 3
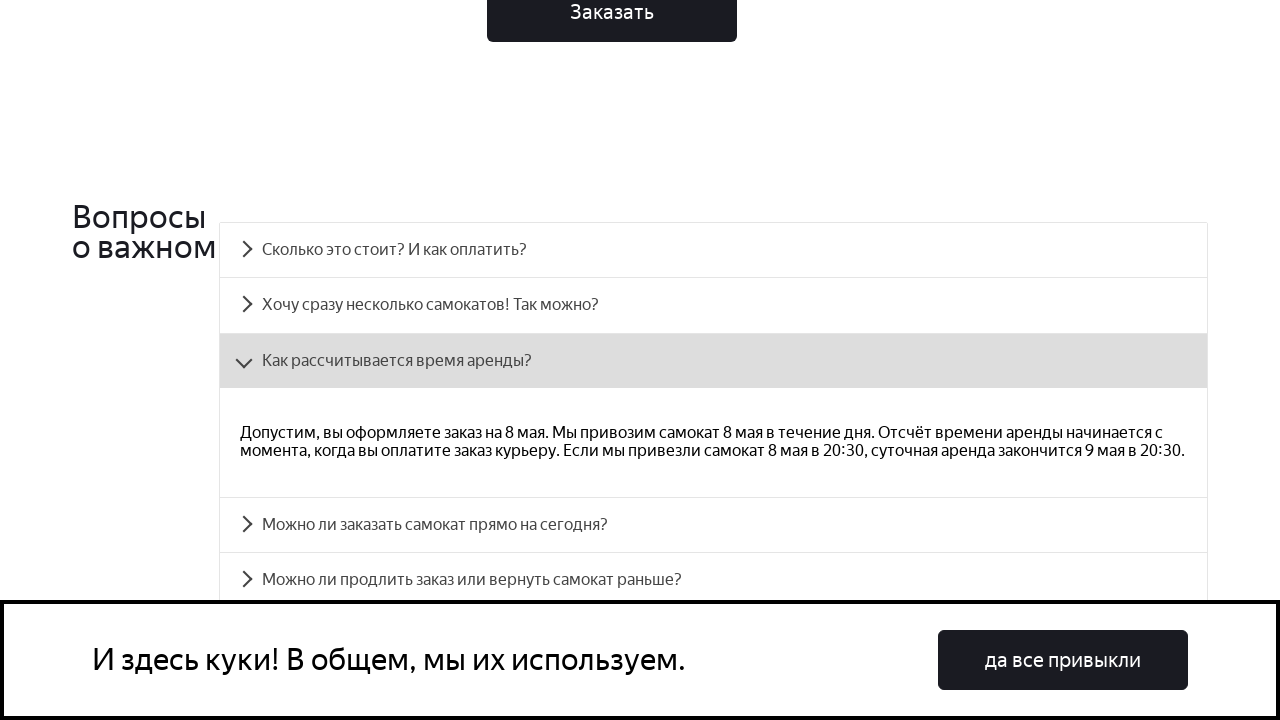

Retrieved answer text from panel
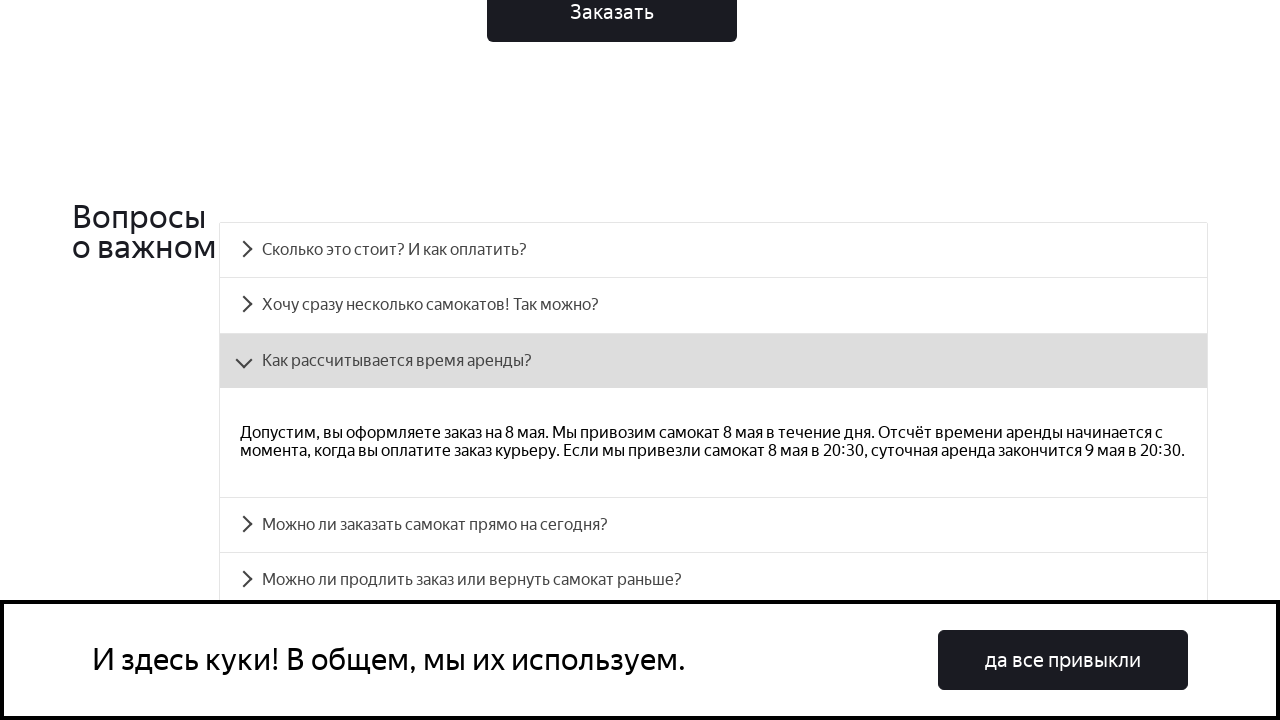

Verified answer text contains expected rental time calculation information
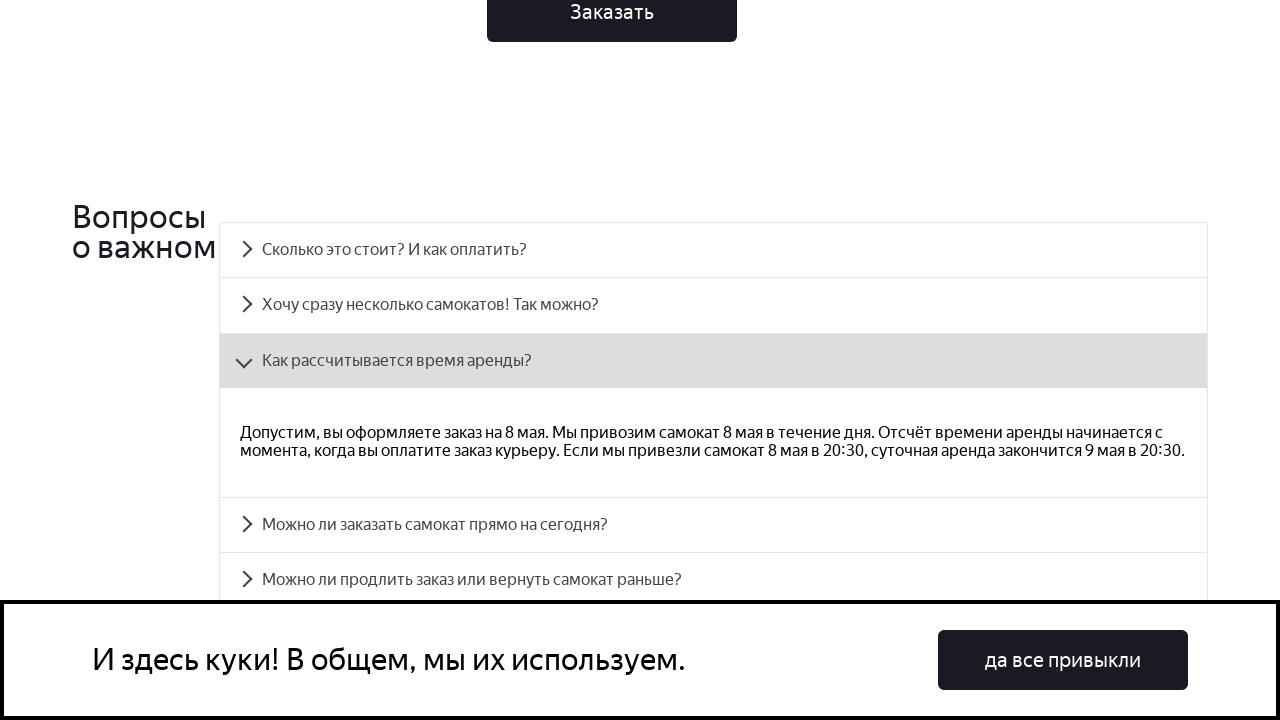

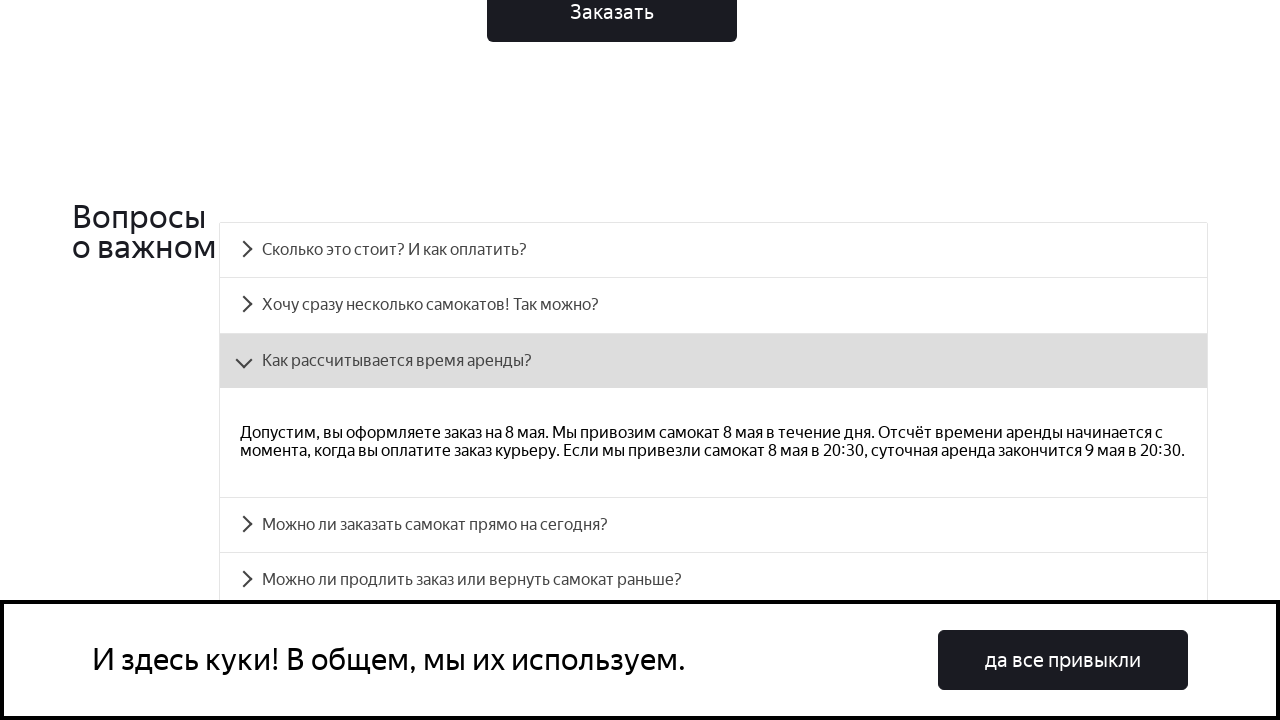